Tests A/B test opt-out by adding an Optimizely opt-out cookie before navigating to the split testing page, then verifies the page shows "No A/B Test" heading.

Starting URL: http://the-internet.herokuapp.com

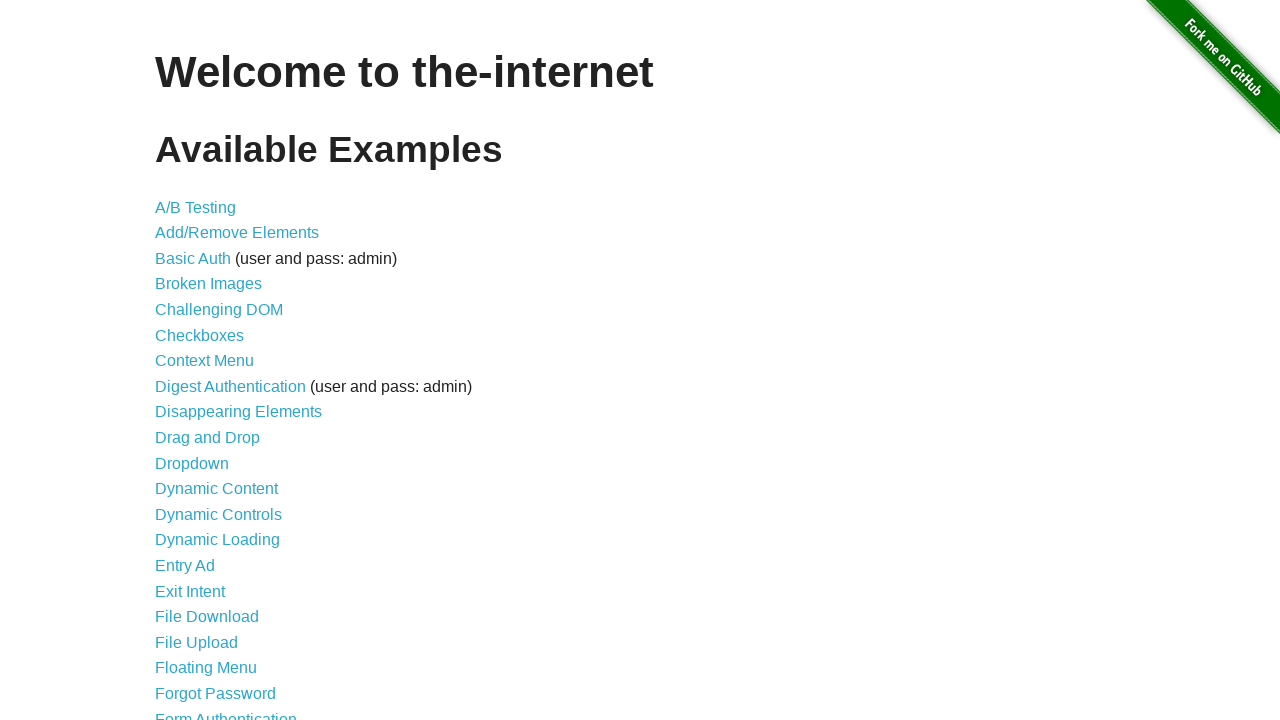

Added Optimizely opt-out cookie to context
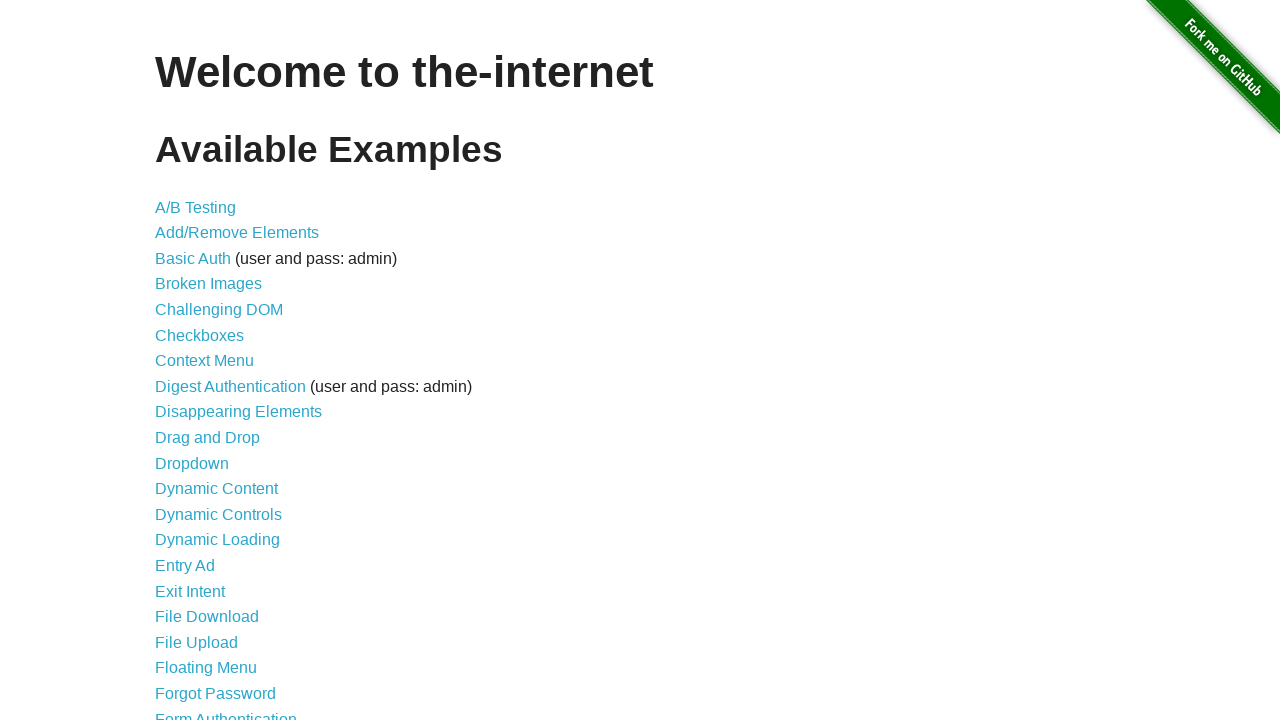

Navigated to A/B test page at /abtest
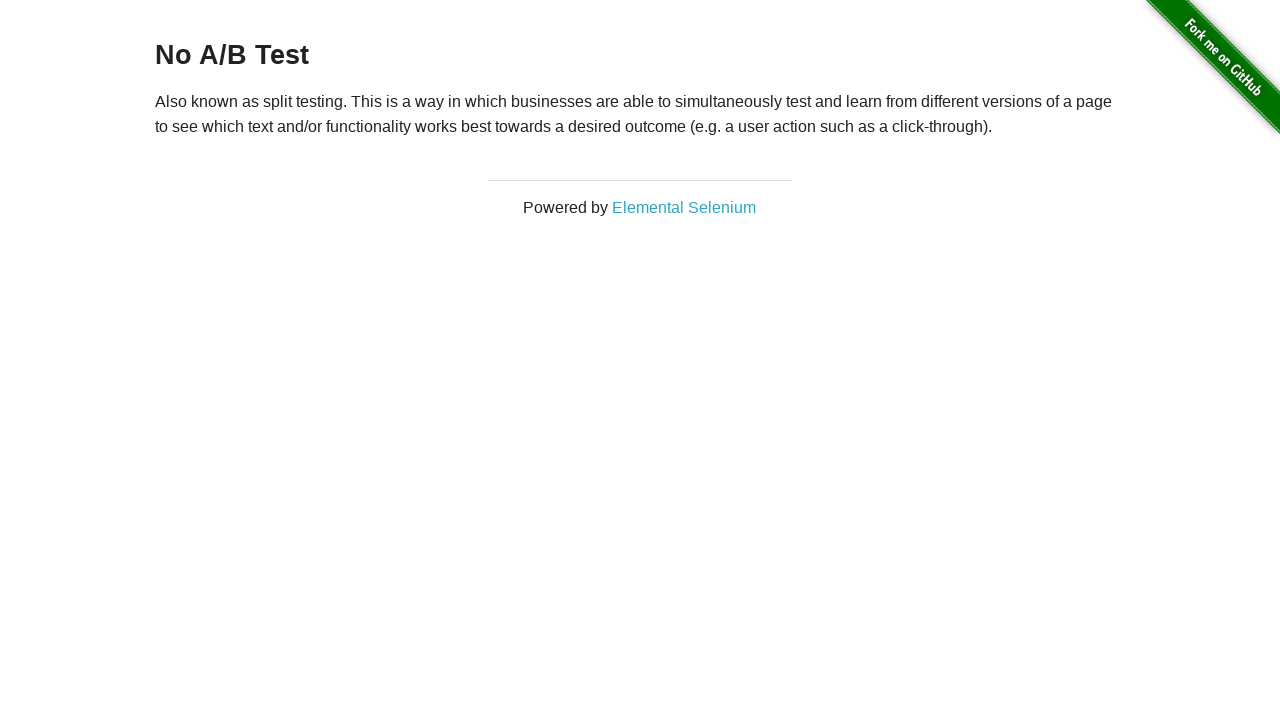

Verified page heading loaded, confirming A/B test opt-out
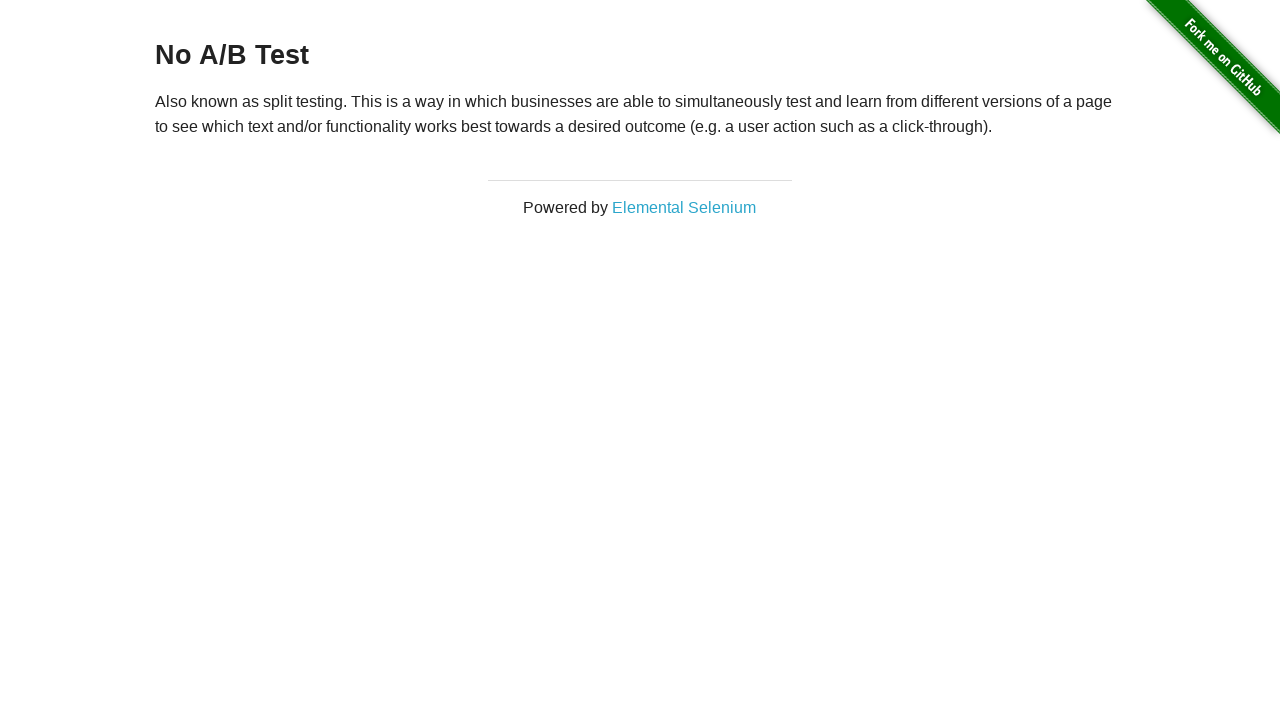

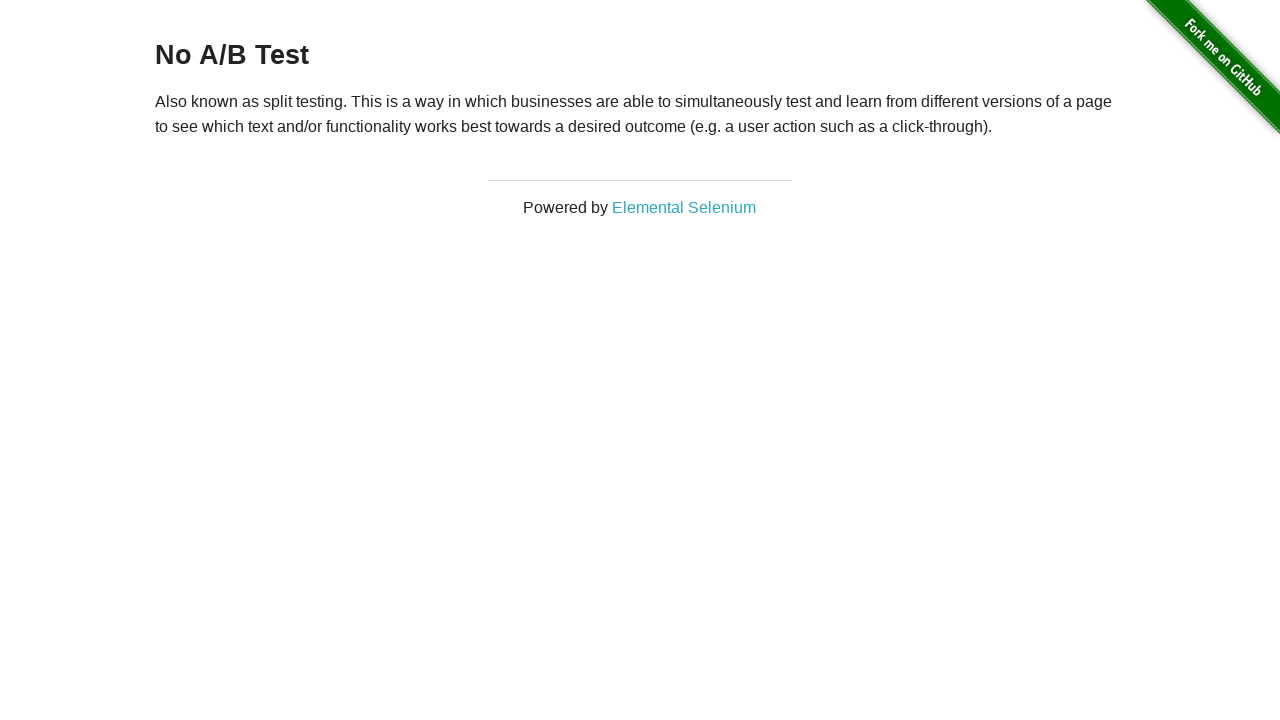